Clicks on Submit New Language menu and verifies the submenu header text

Starting URL: http://www.99-bottles-of-beer.net/

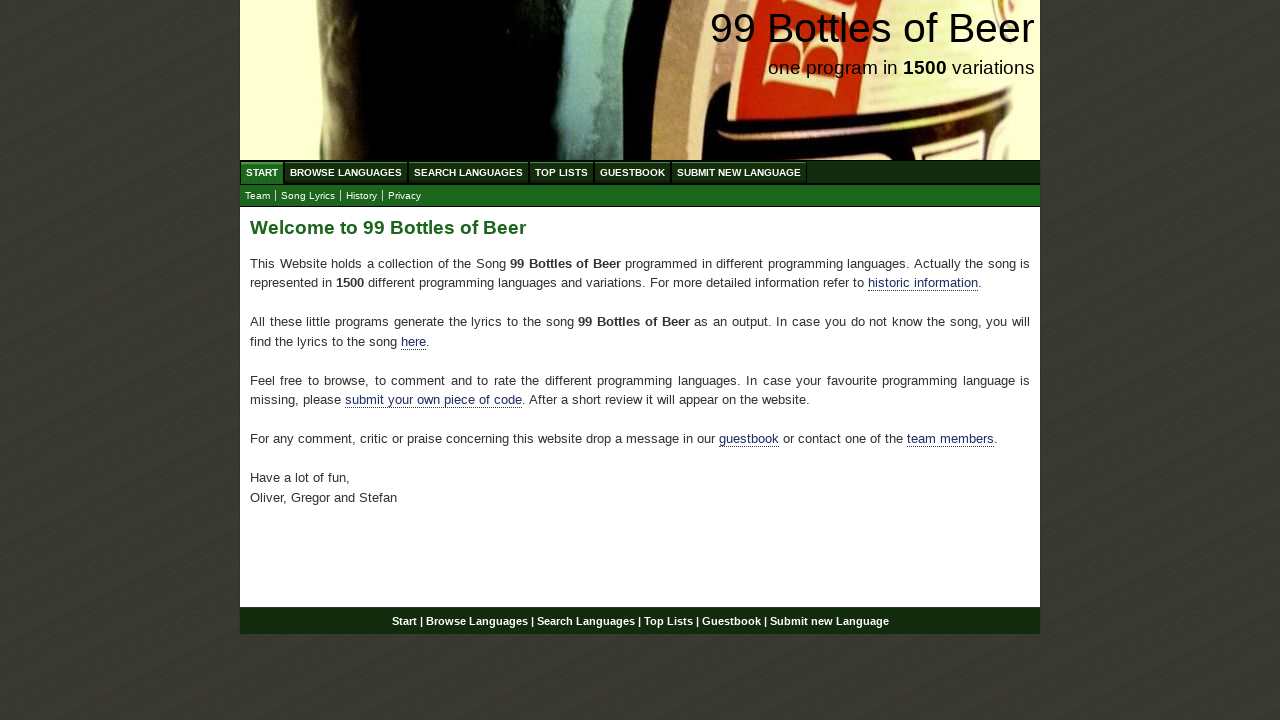

Clicked Submit New Language menu item at (739, 172) on #menu li:nth-child(6) a
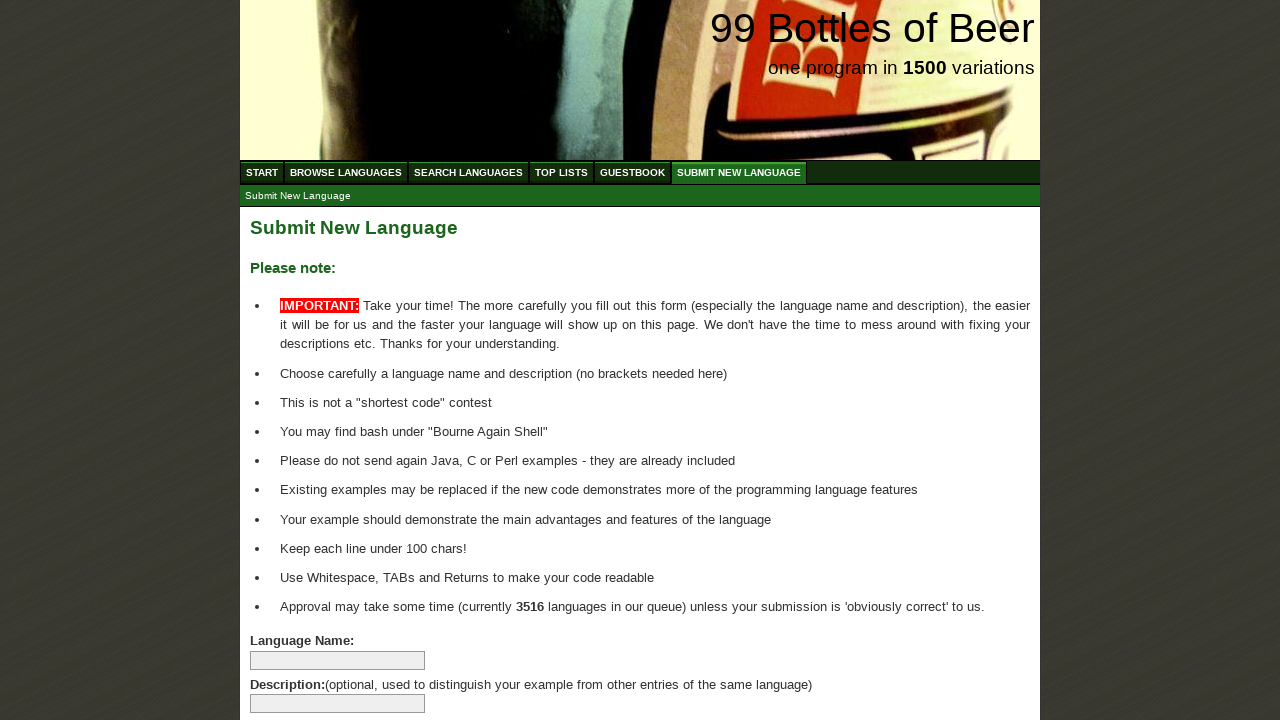

Located submenu header element
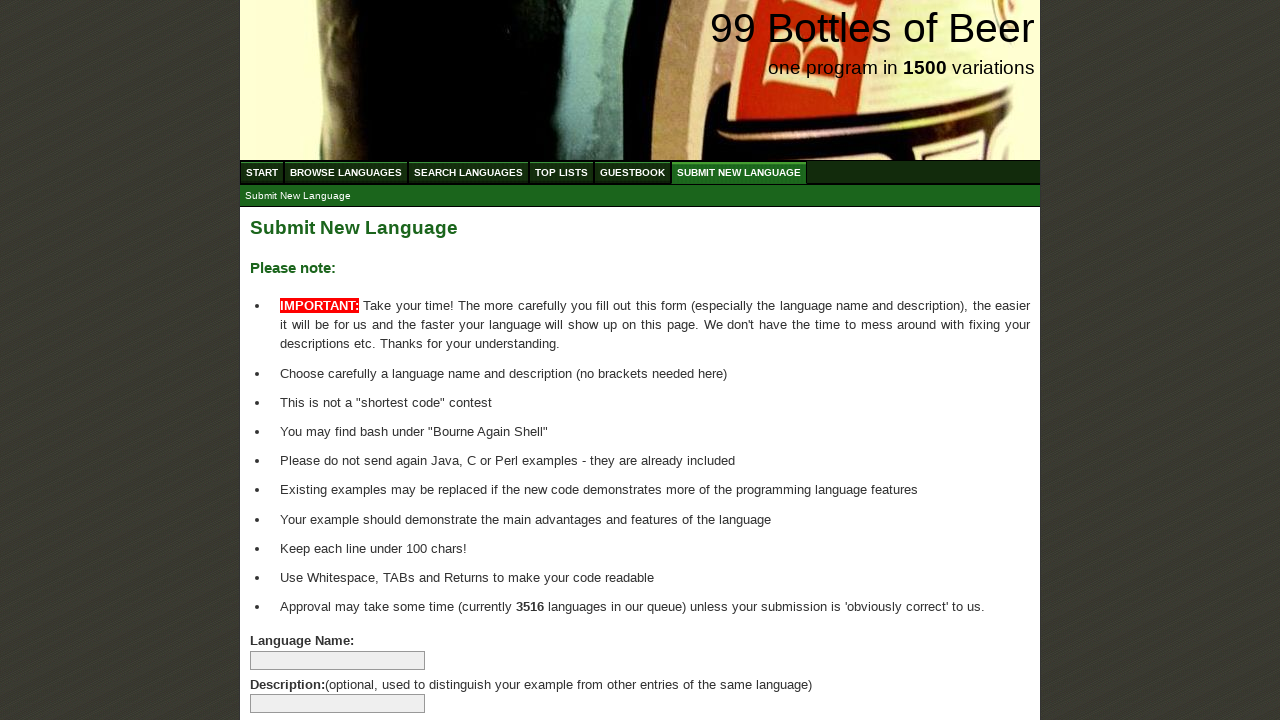

Submenu header element loaded
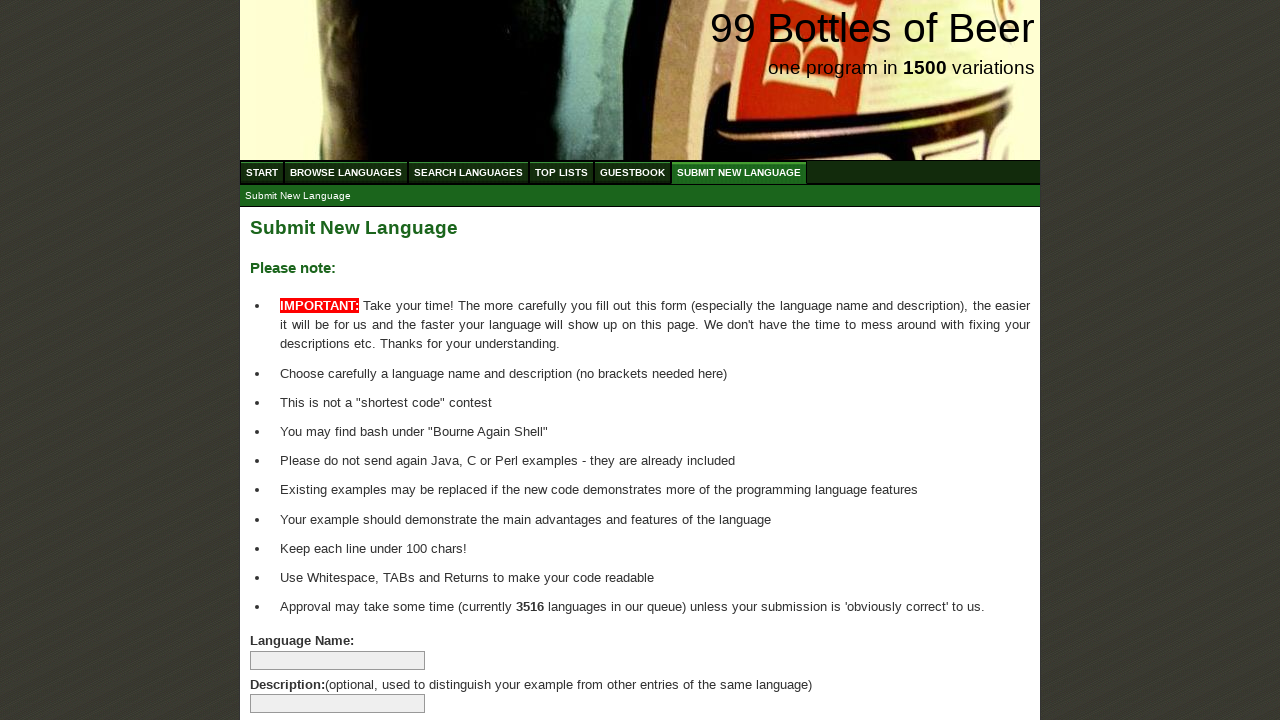

Verified submenu header text is 'Submit New Language'
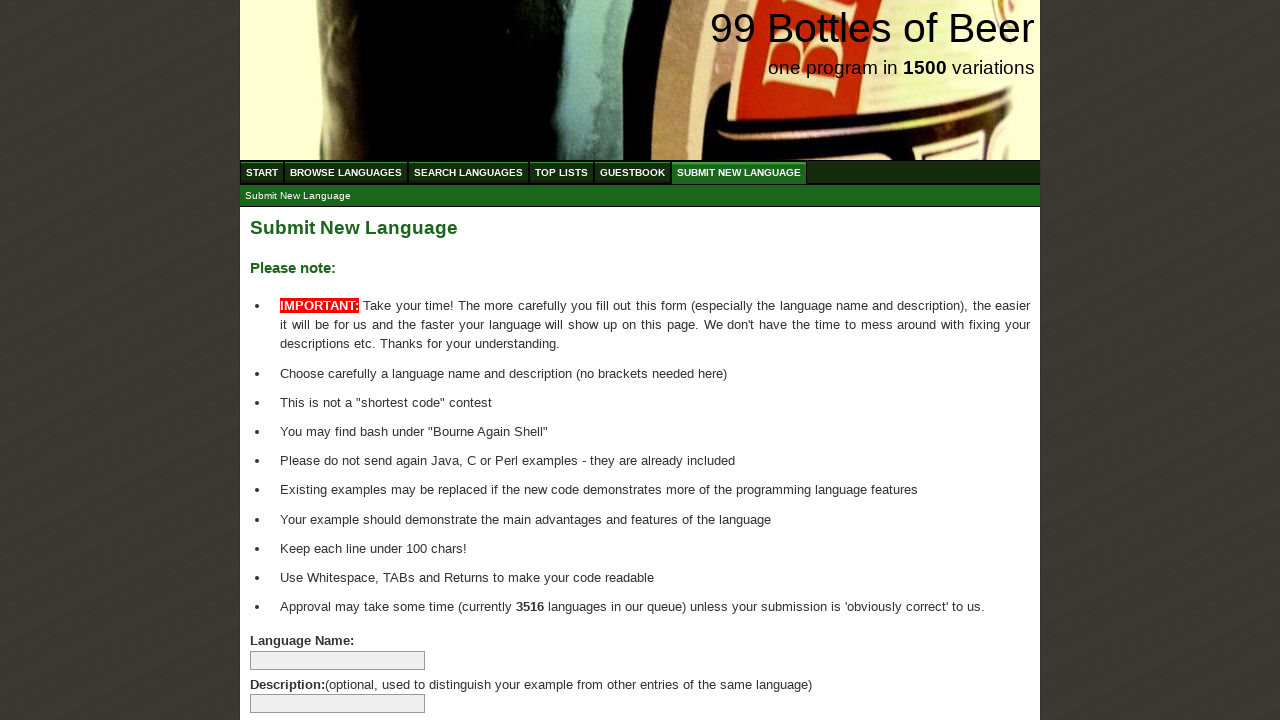

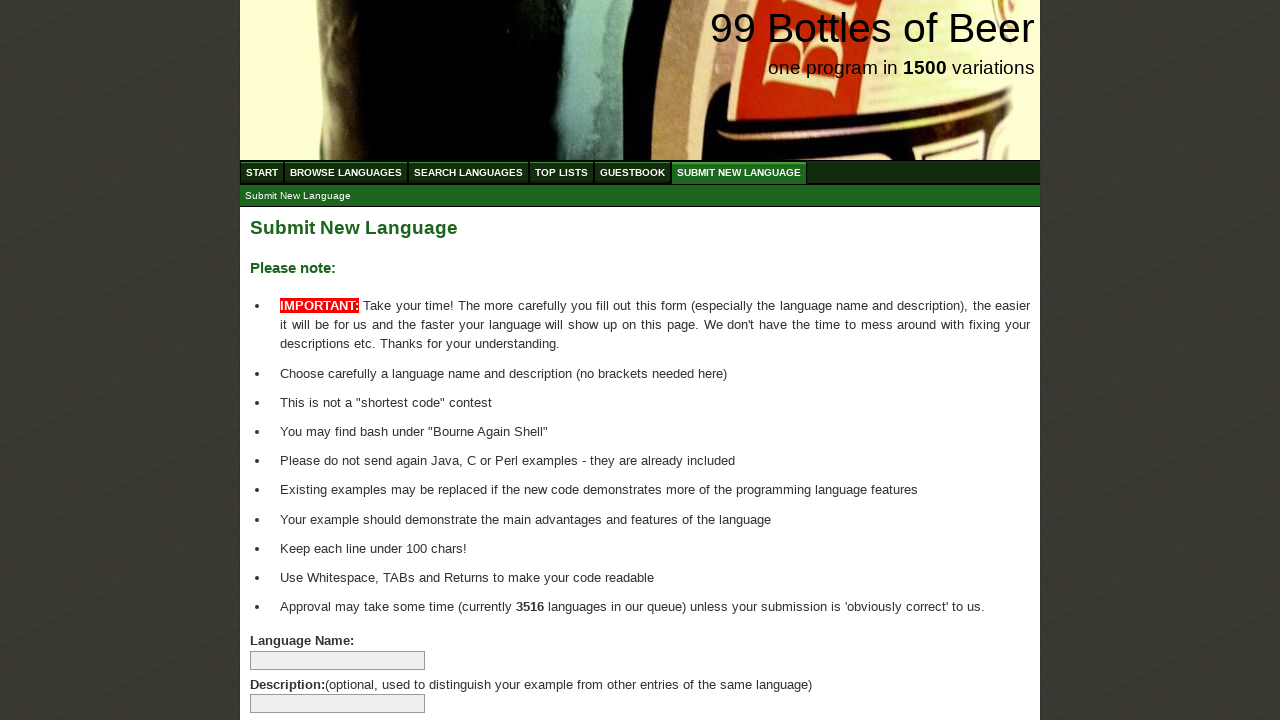